Tests JavaScript alert handling by interacting with simple alerts, confirmation dialogs, and prompt dialogs on a demo page

Starting URL: https://the-internet.herokuapp.com/javascript_alerts

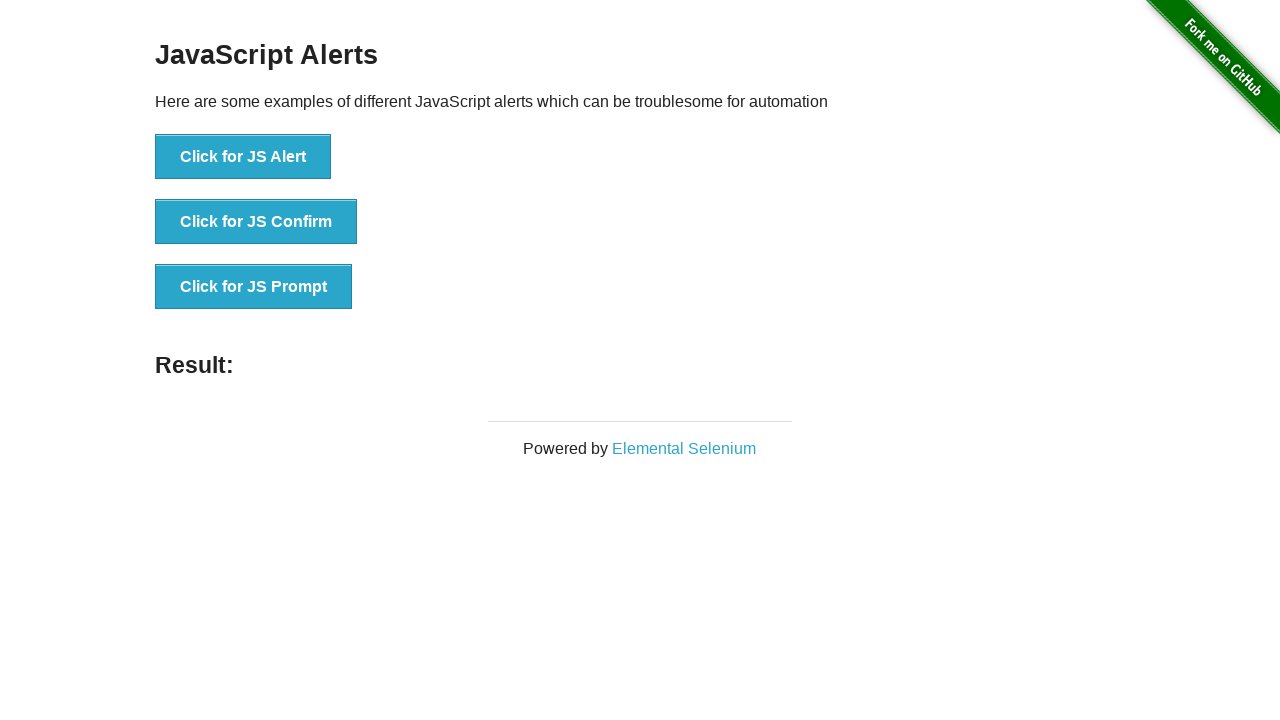

Clicked button to trigger JavaScript alert at (243, 157) on xpath=//button[text()='Click for JS Alert']
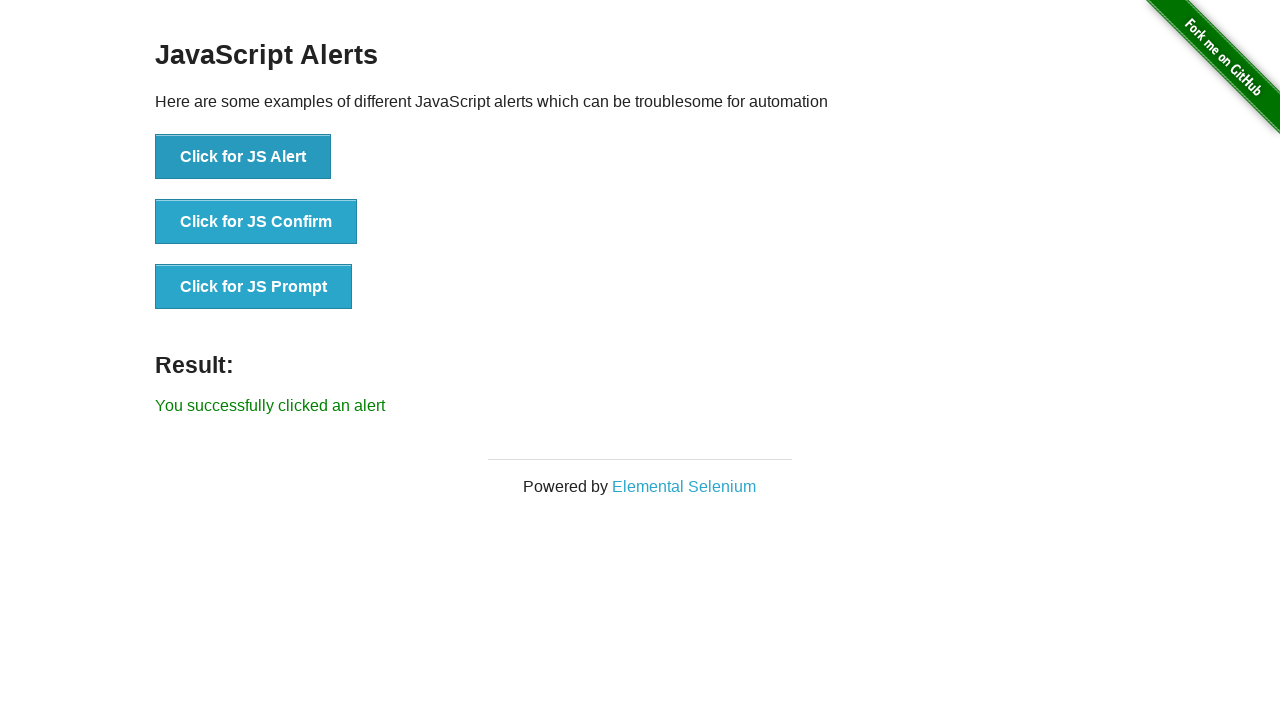

Set up dialog handler to dismiss alert
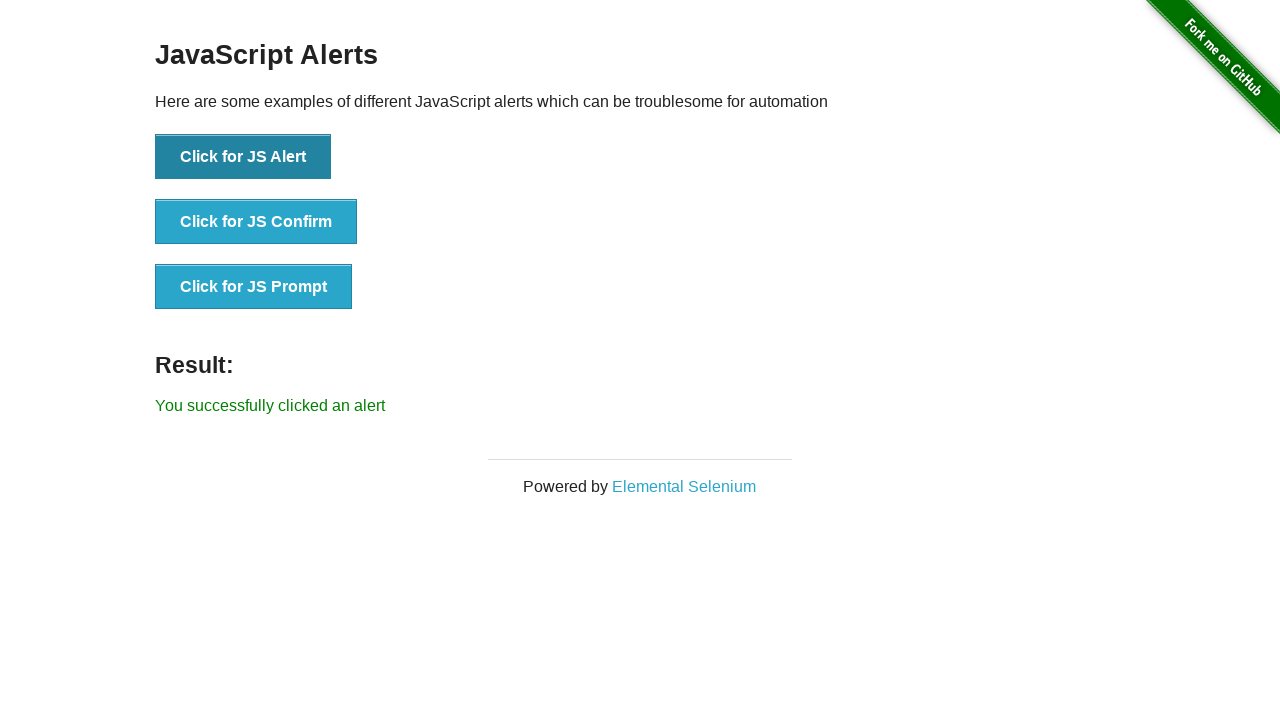

Waited 500ms for alert to be dismissed
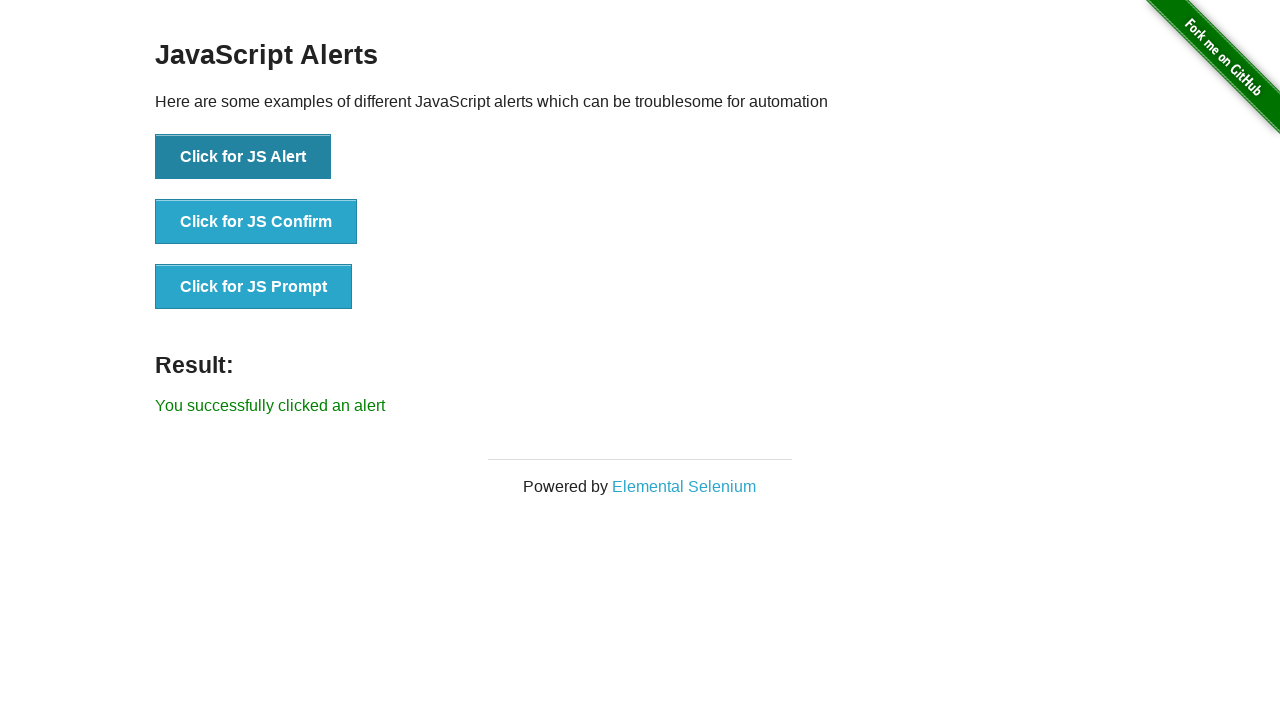

Clicked button to trigger confirmation dialog at (256, 222) on xpath=//button[text()='Click for JS Confirm']
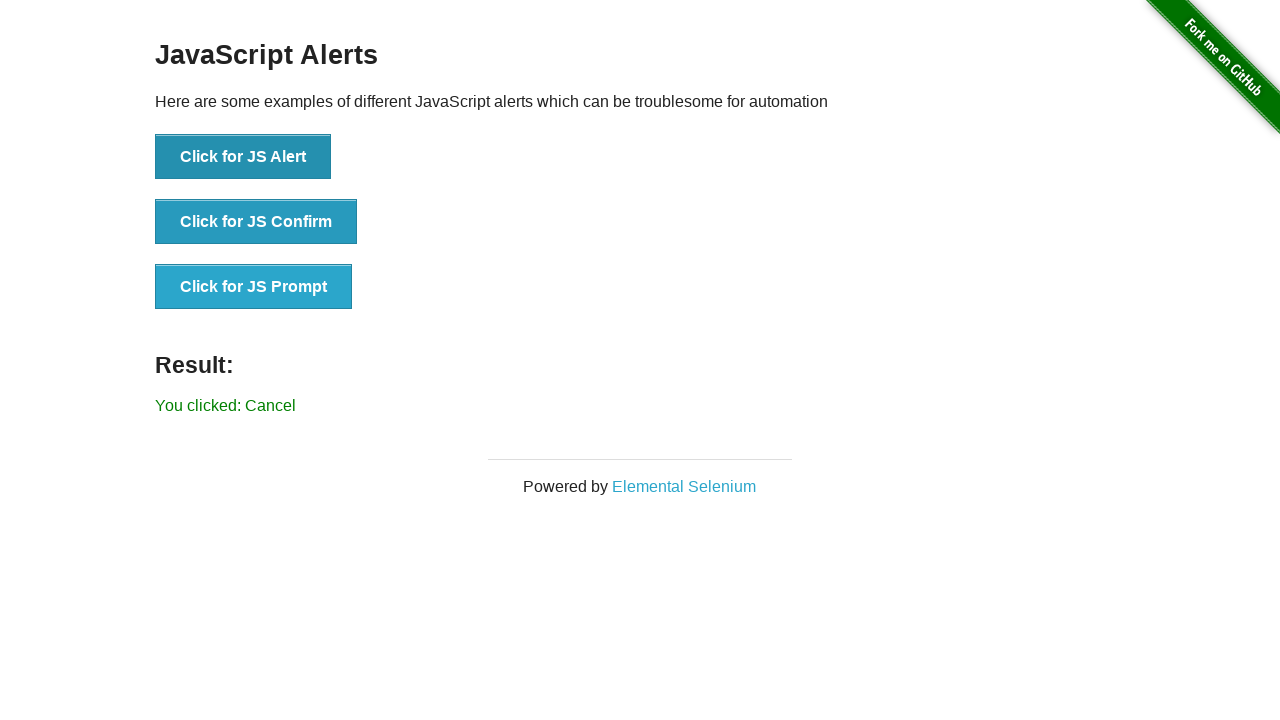

Set up dialog handler to accept confirmation
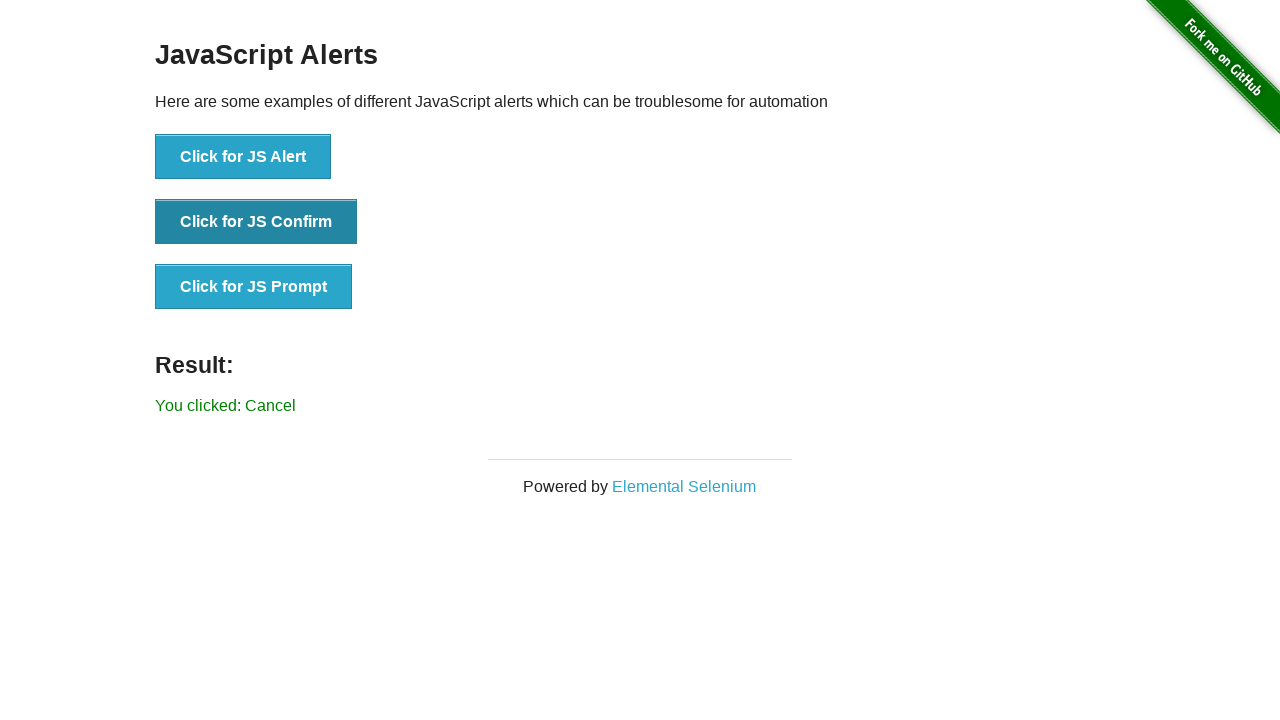

Waited 500ms for confirmation to be accepted
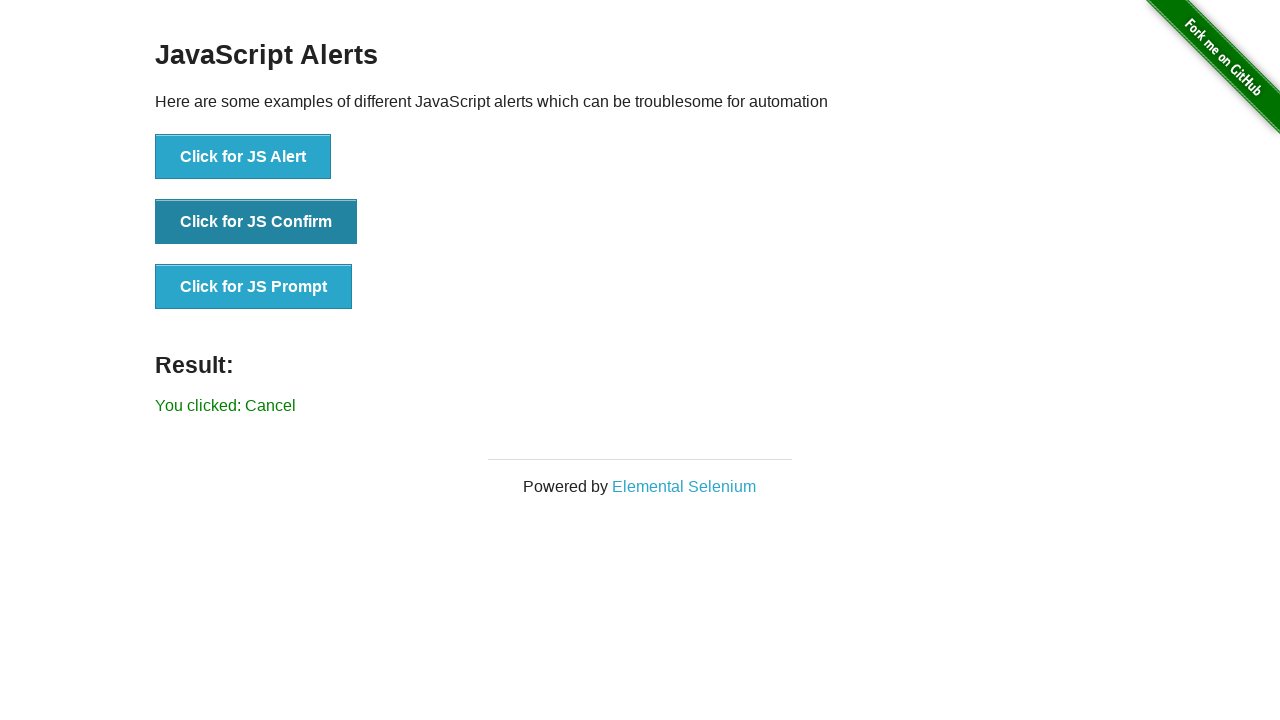

Clicked button to trigger prompt dialog at (254, 287) on xpath=//button[text()='Click for JS Prompt']
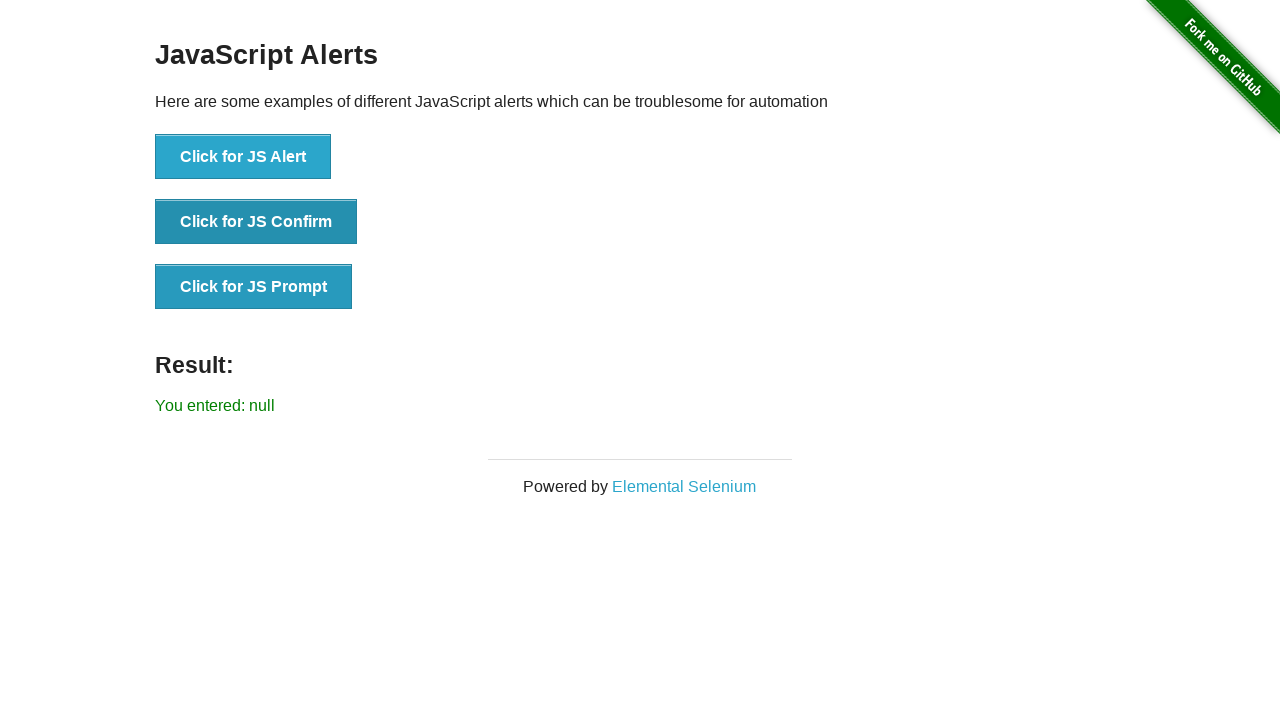

Set up dialog handler to accept prompt with text 'Hello'
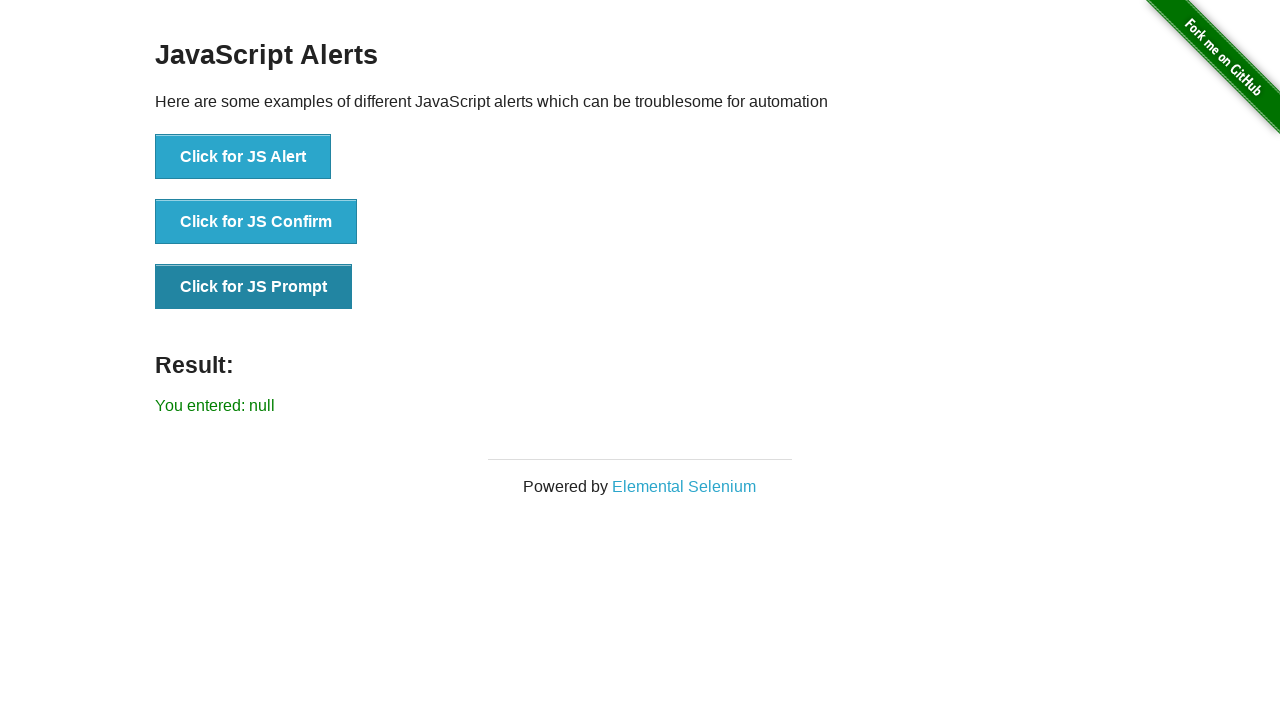

Waited 500ms for prompt to be submitted
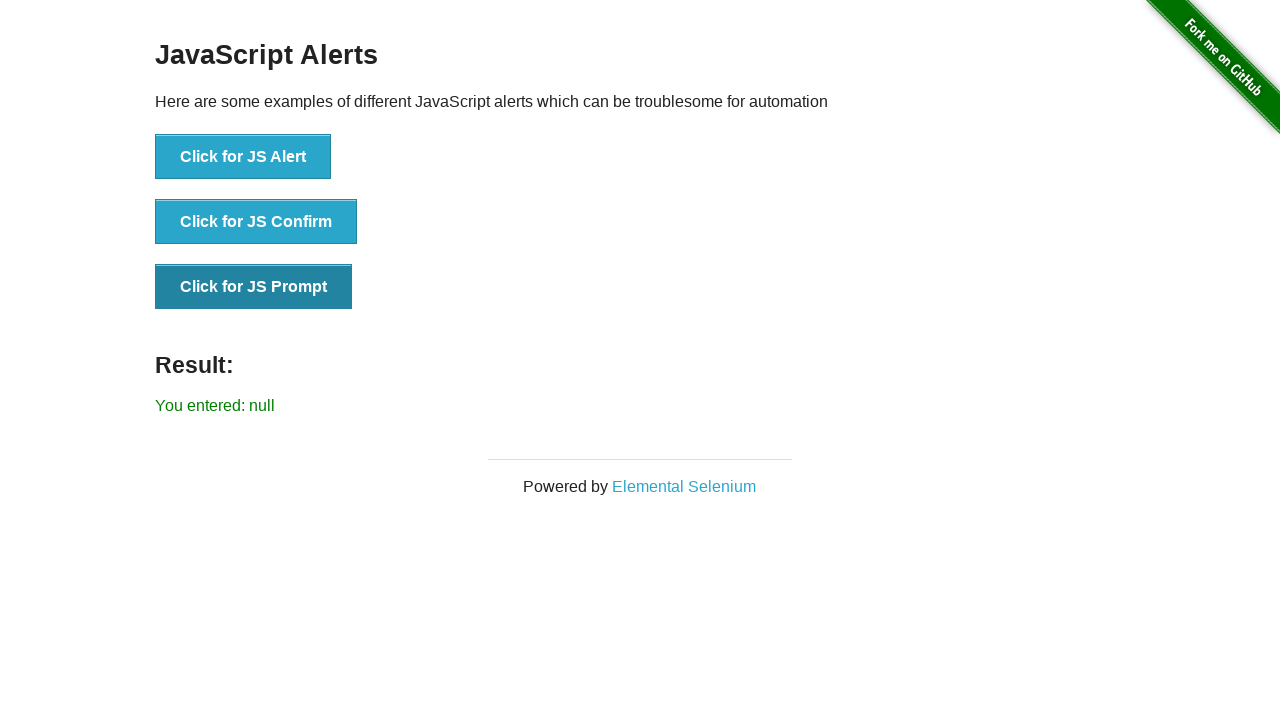

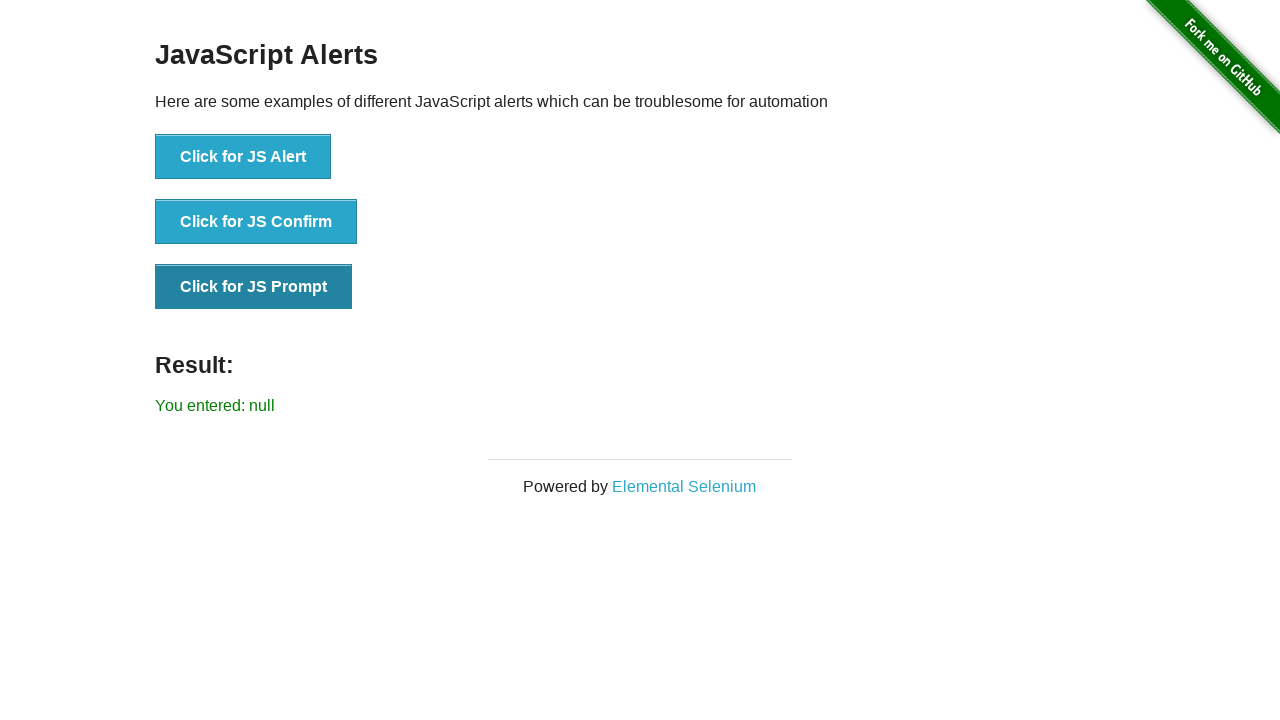